Tests dynamic loading by clicking Start button and waiting for "Hello World!" text to appear using a reusable wait method

Starting URL: https://the-internet.herokuapp.com/dynamic_loading/1

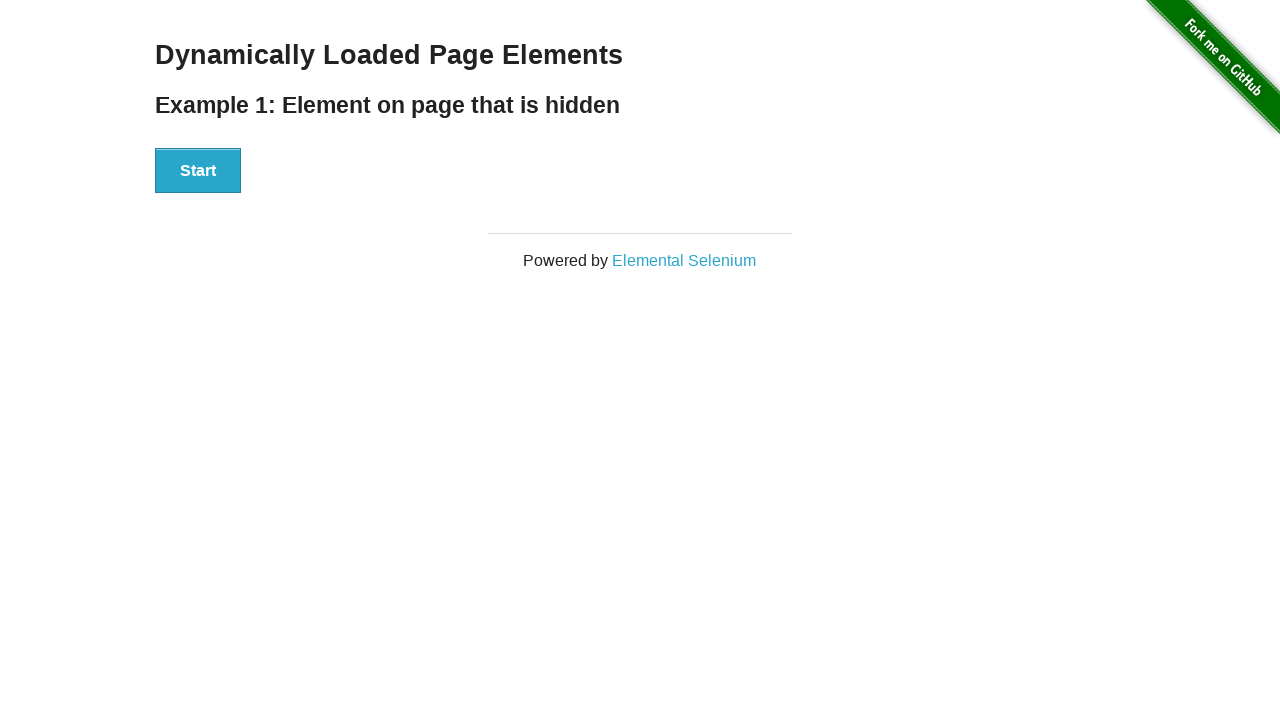

Clicked the Start button to trigger dynamic loading at (198, 171) on xpath=//button
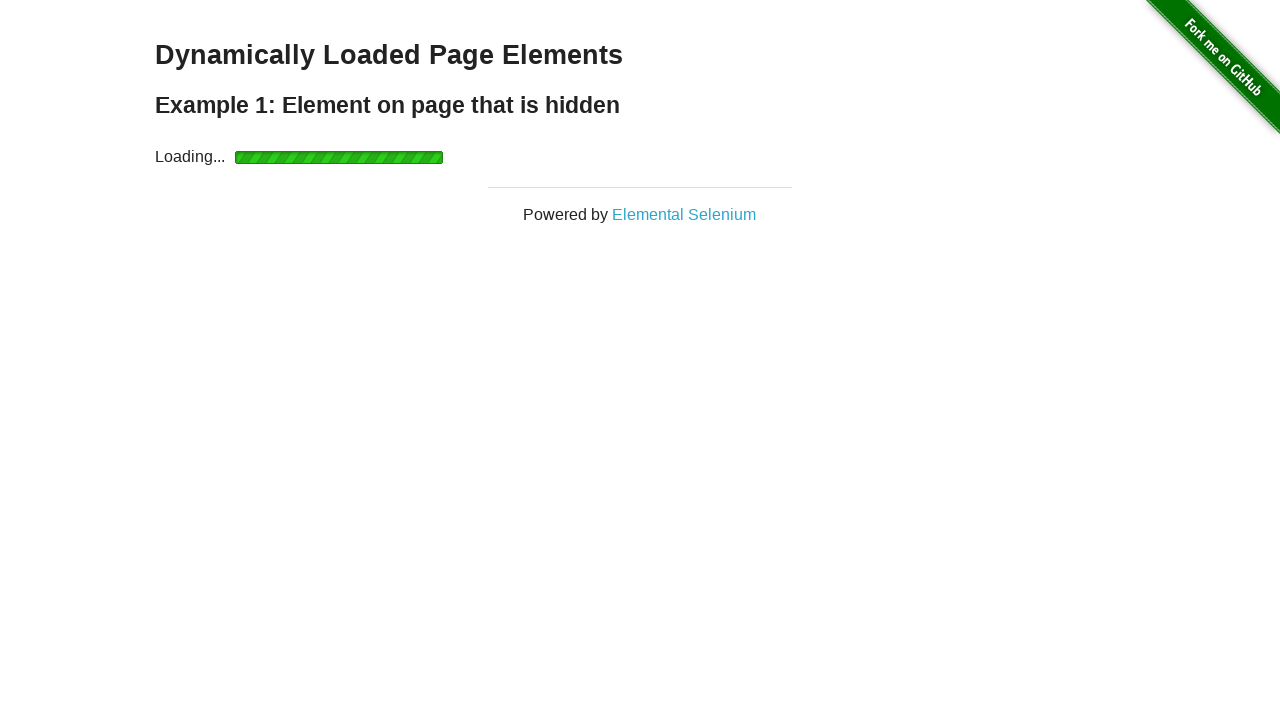

Waited for 'Hello World!' text to appear (dynamic content loaded)
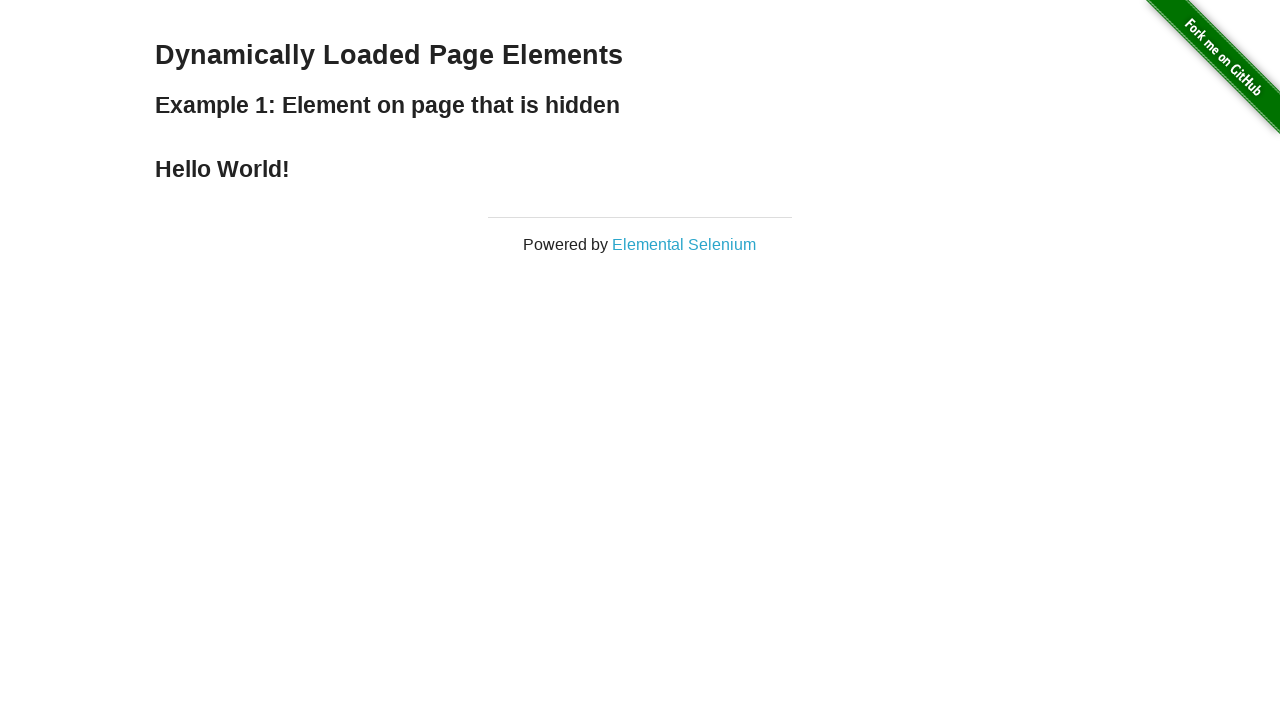

Located the 'Hello World!' element
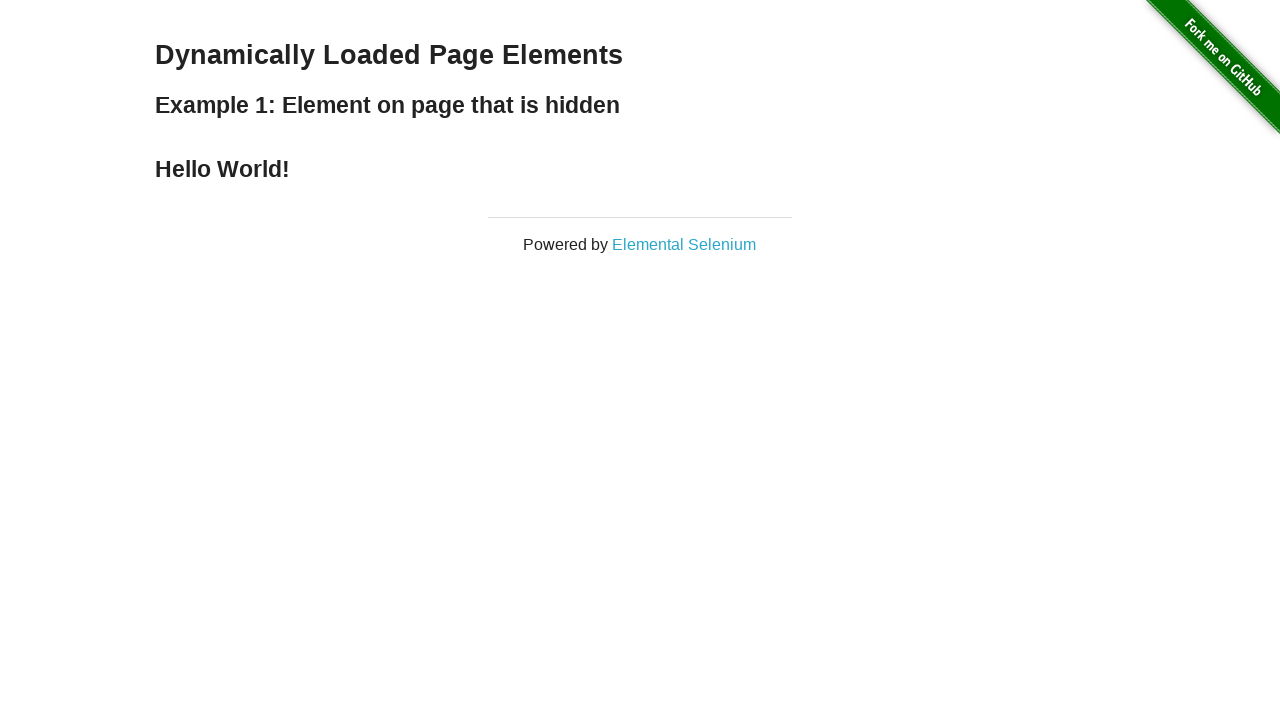

Verified that 'Hello World!' text content matches expected value
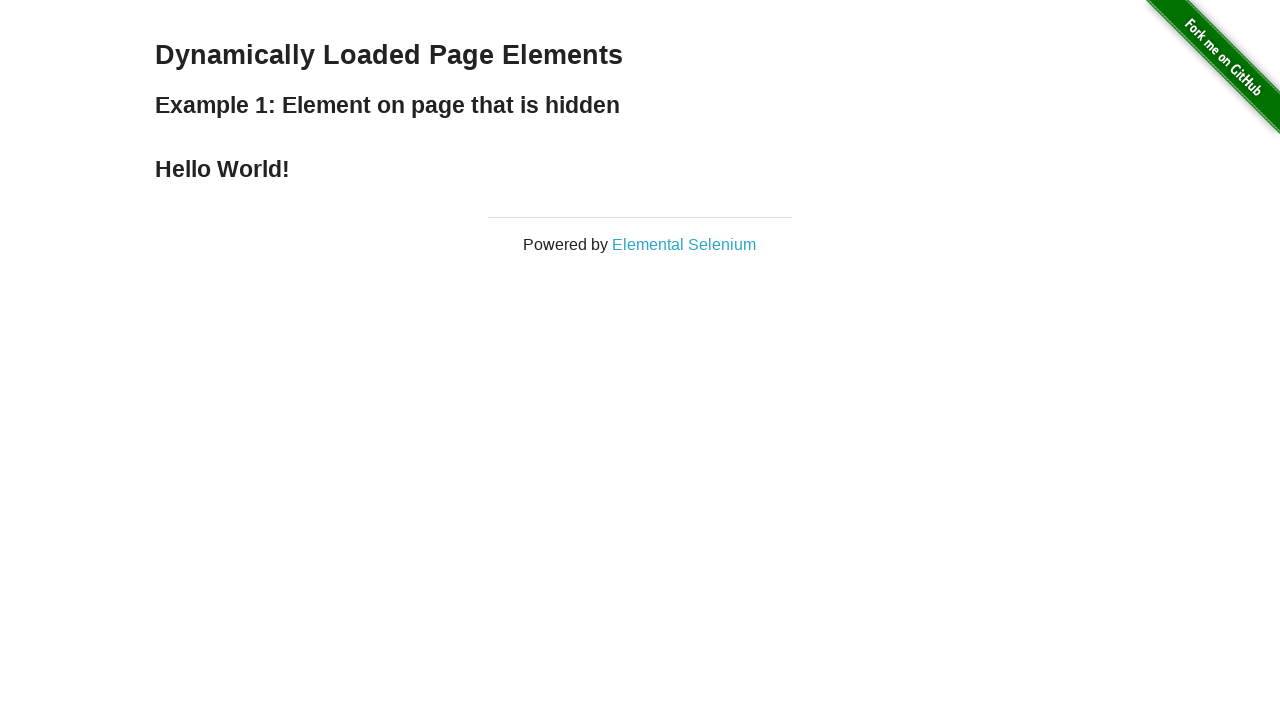

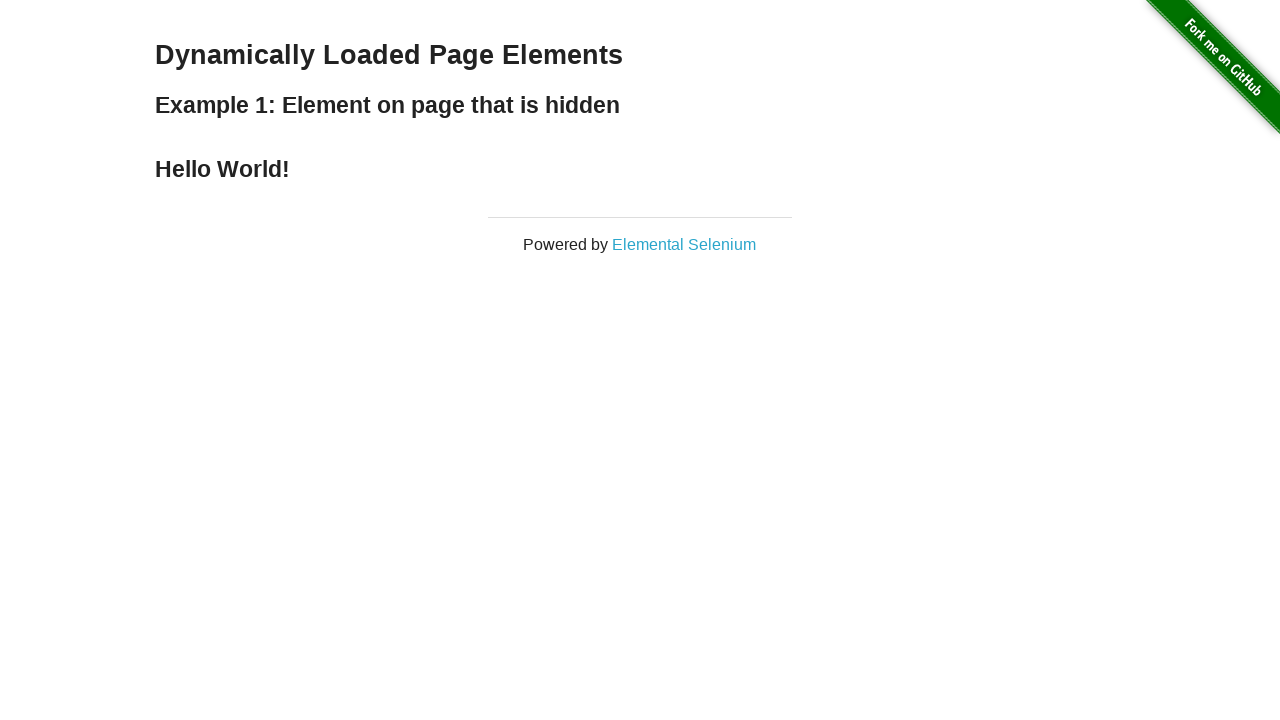